Tests nested menu hover functionality by hovering over Main Item 2 to reveal submenus and then hovering to reveal sub-sub items

Starting URL: https://demoqa.com/menu

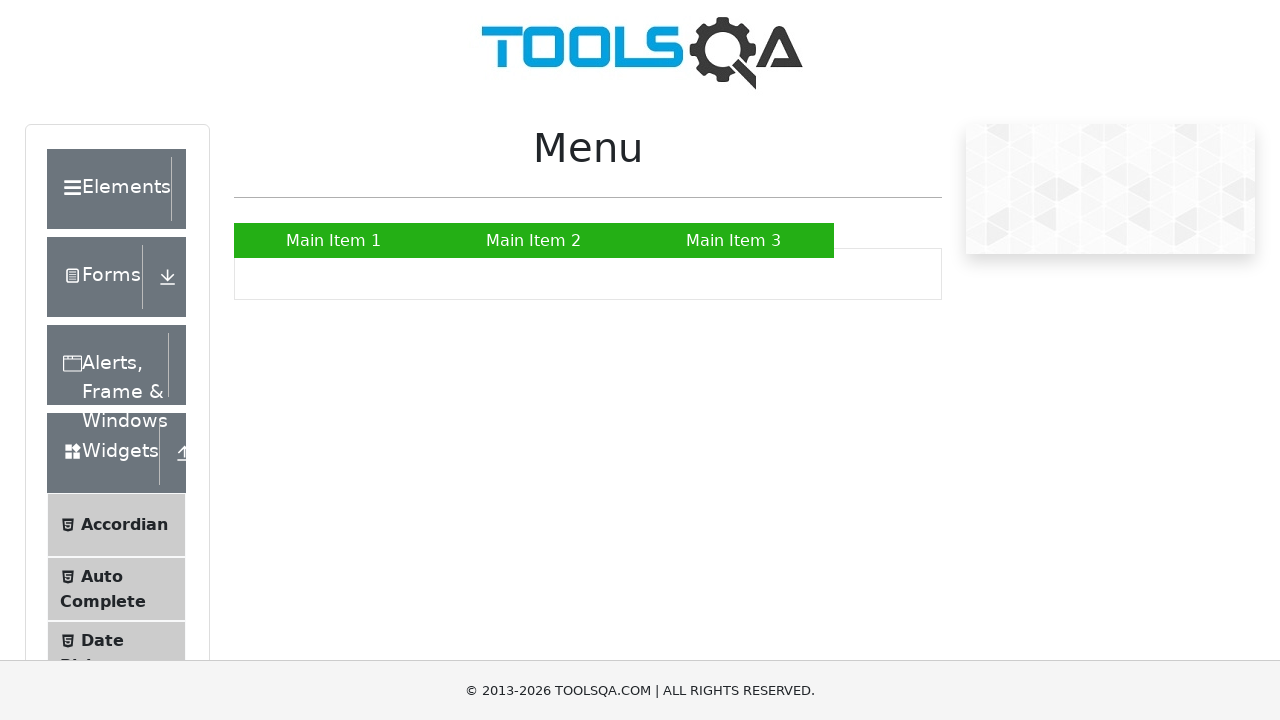

Hovered over Main Item 2 to reveal submenu at (534, 240) on internal:role=listitem >> internal:has="internal:role=link[name=\"Main Item 2\"i
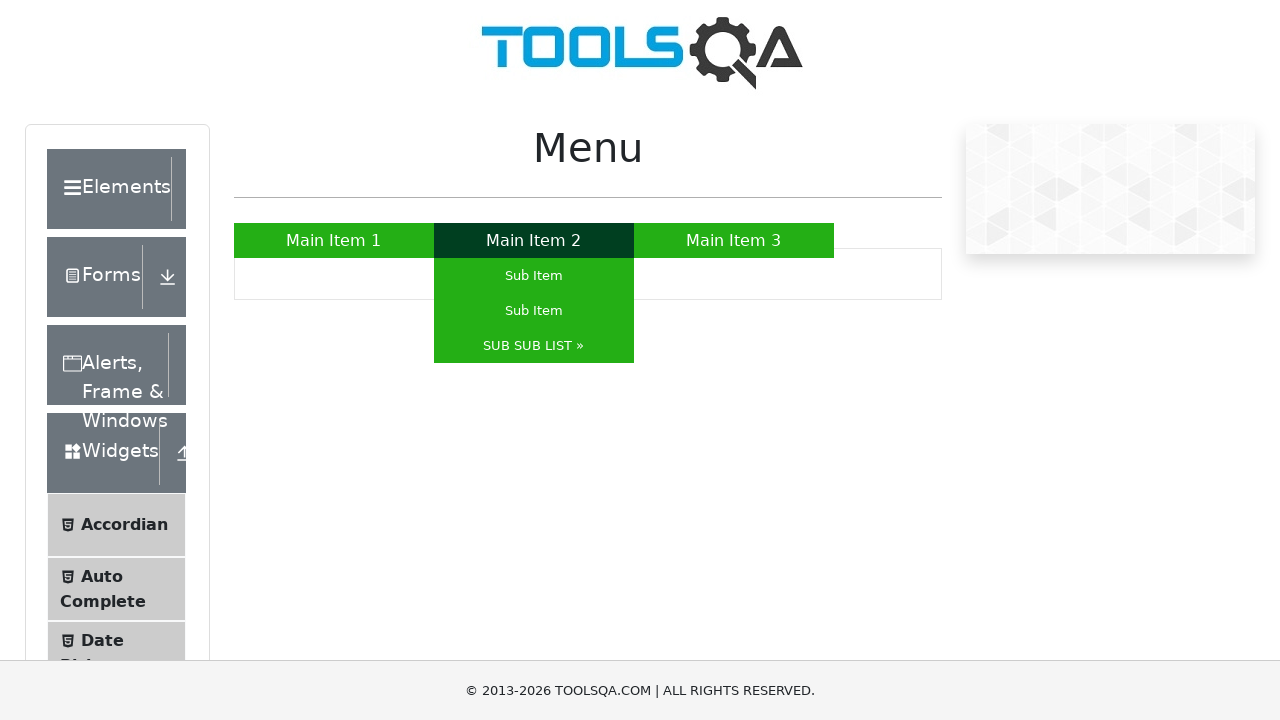

Submenu with 'SUB SUB LIST »' text became visible
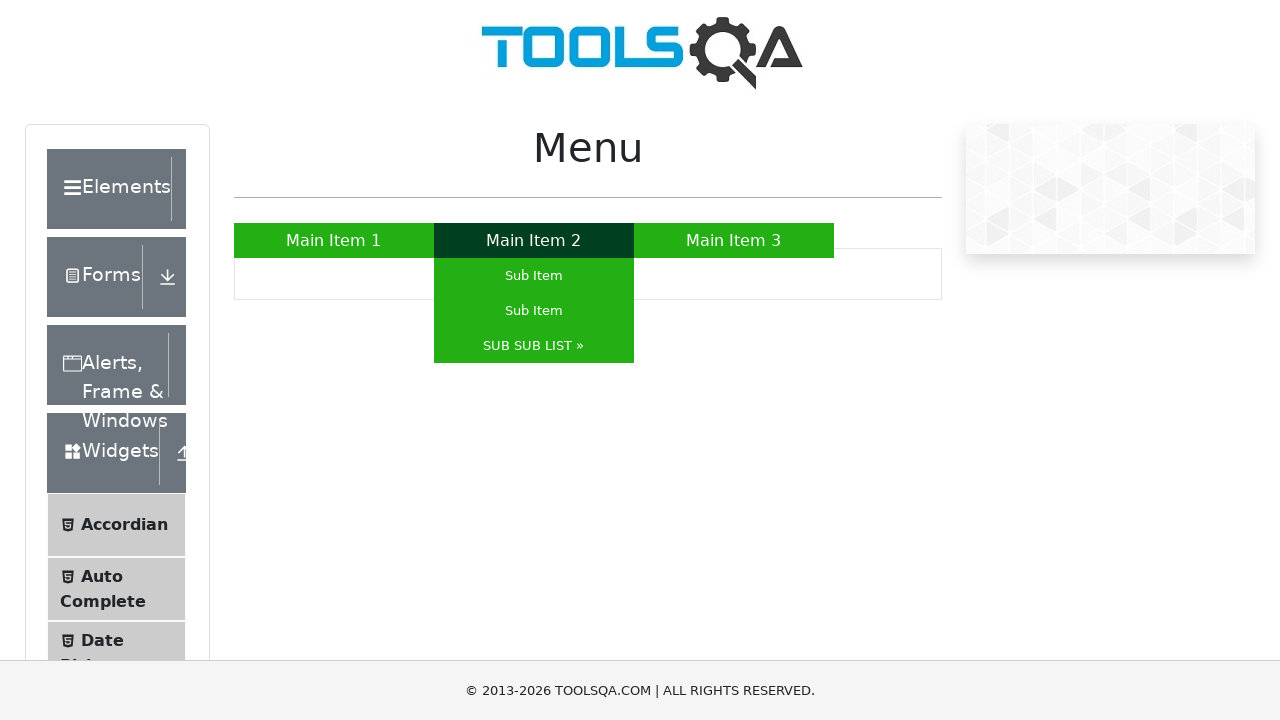

Hovered over third Sub Item to reveal more options at (534, 310) on internal:role=listitem >> internal:has="internal:role=link[name=\"Sub Item \"i]"
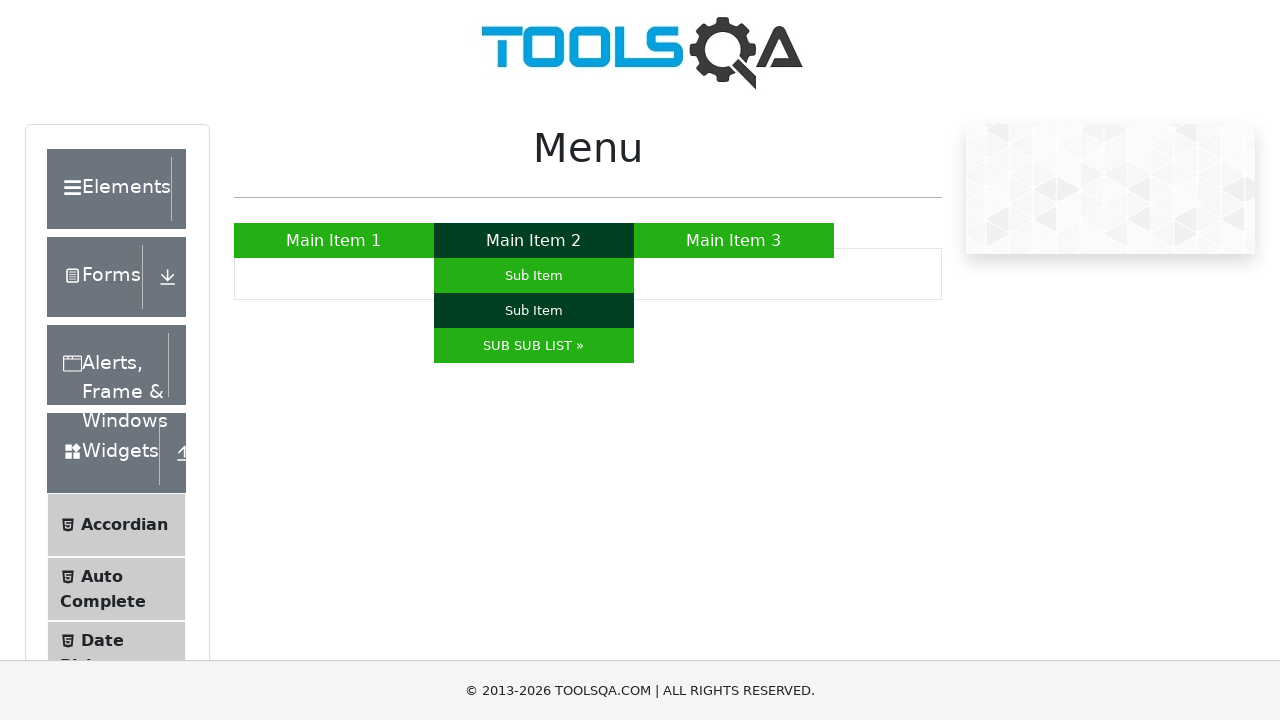

Hovered over 'SUB SUB LIST »' to reveal sub-sub items at (534, 346) on internal:text="SUB SUB LIST \u00bb"i
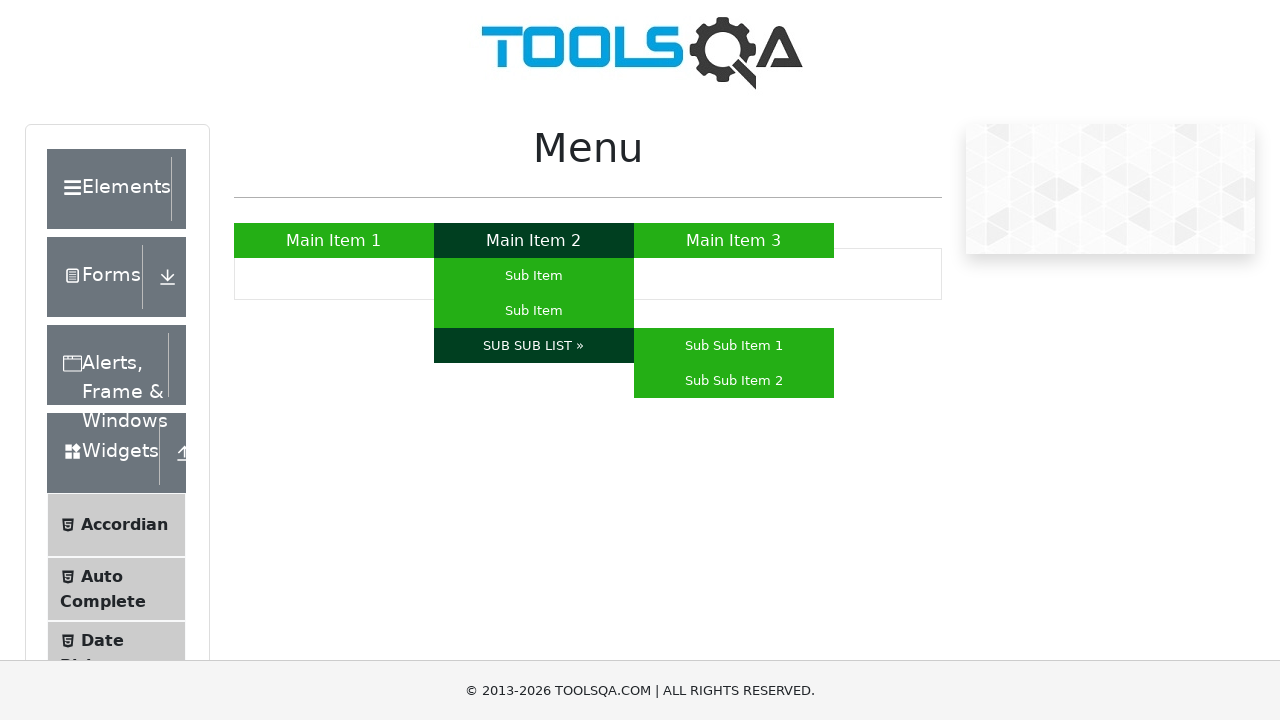

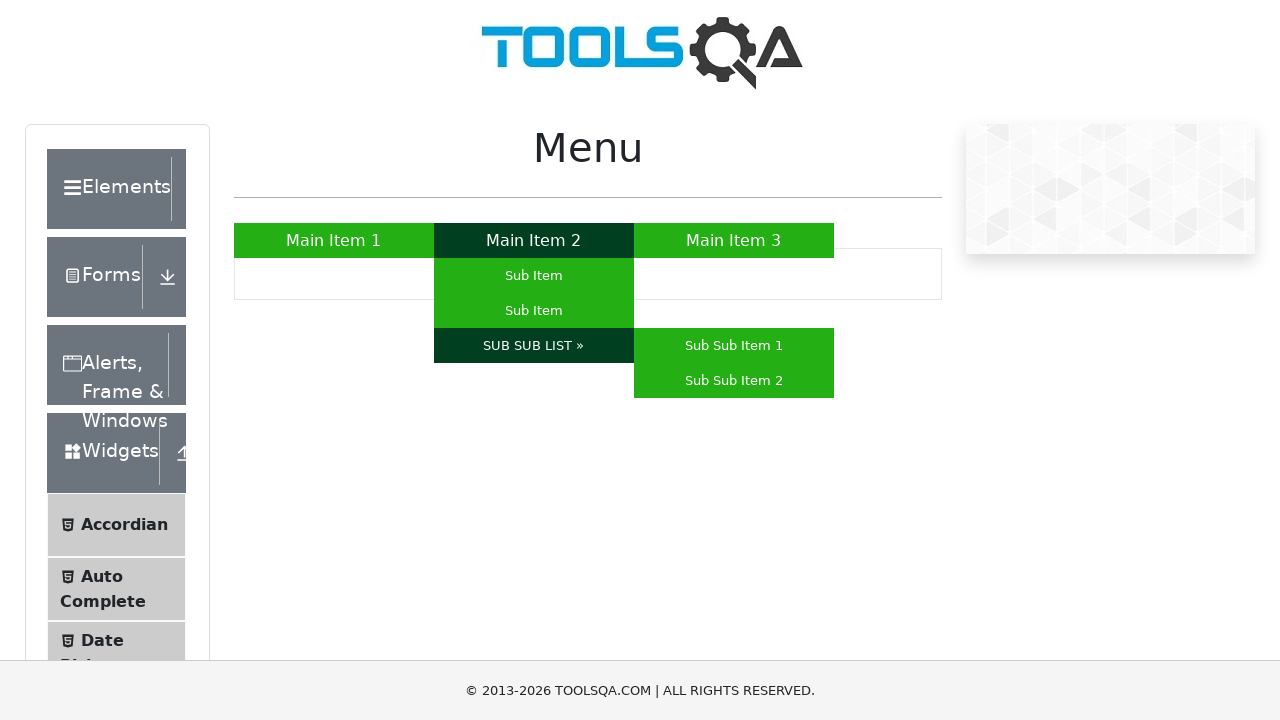